Simple test that navigates to wisequarter.com website and maximizes the browser window - essentially a basic page load verification

Starting URL: https://www.wisequarter.com

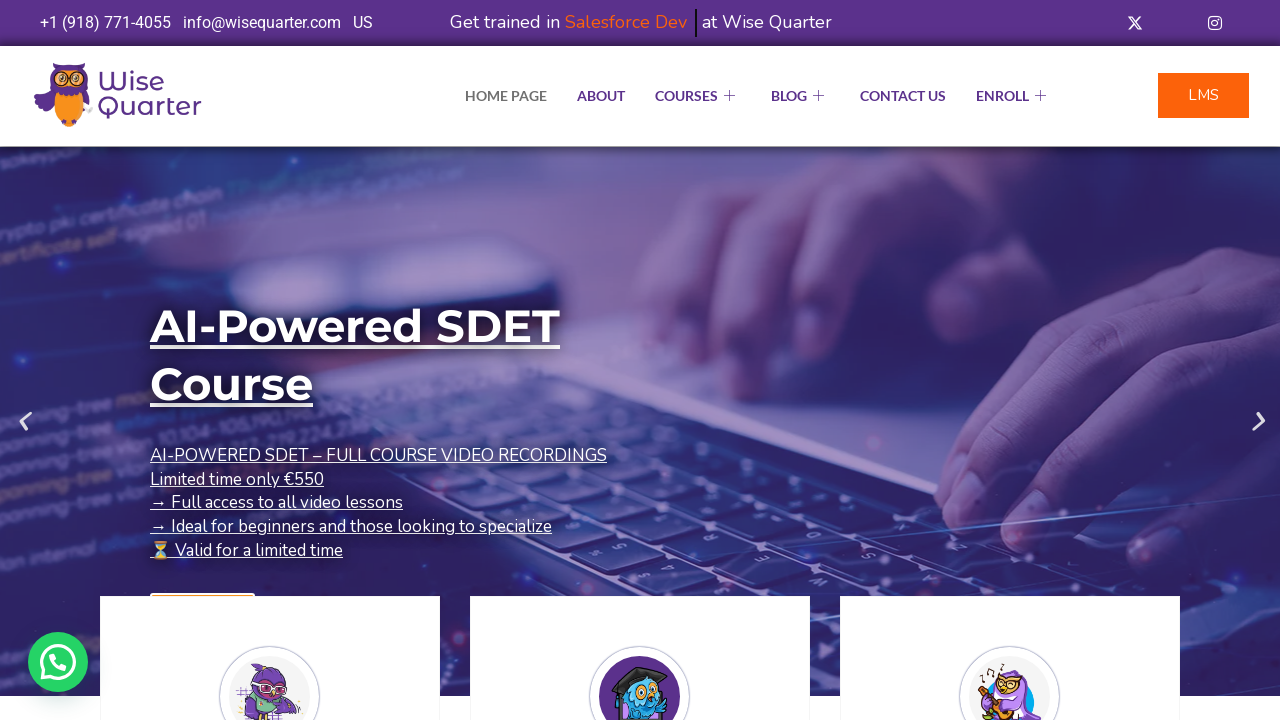

Waited for page DOM to be fully loaded at wisequarter.com
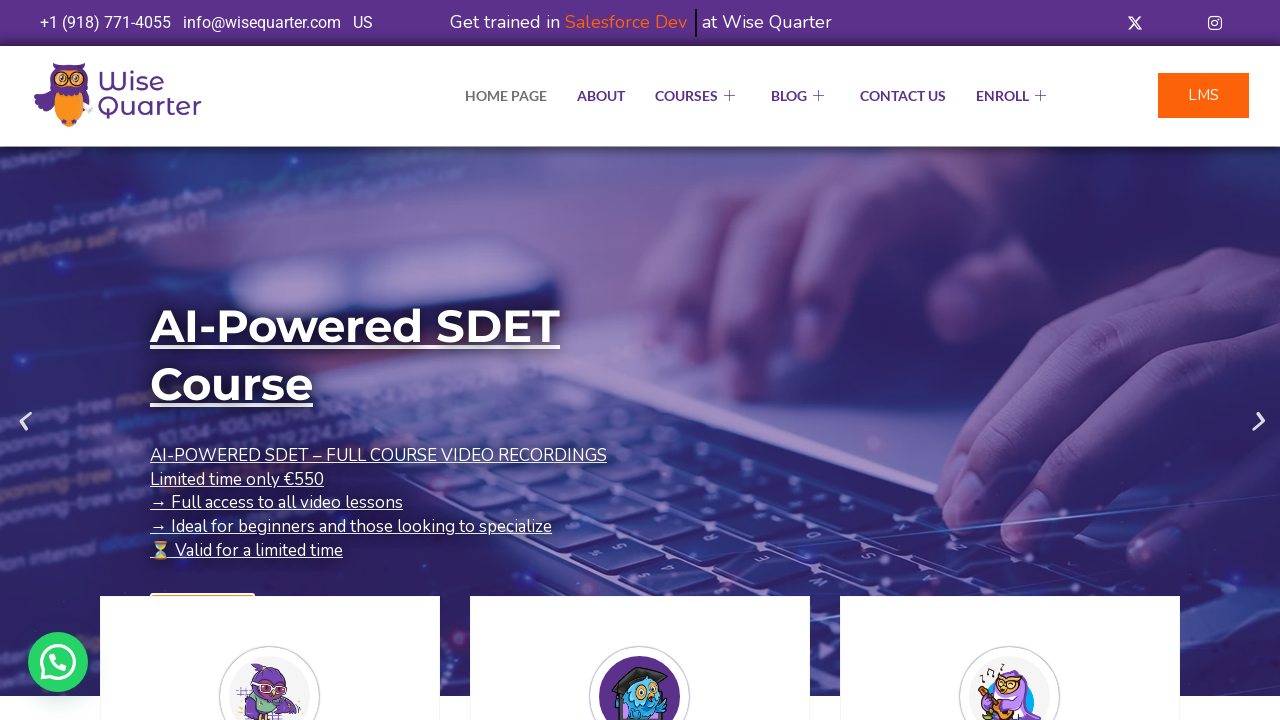

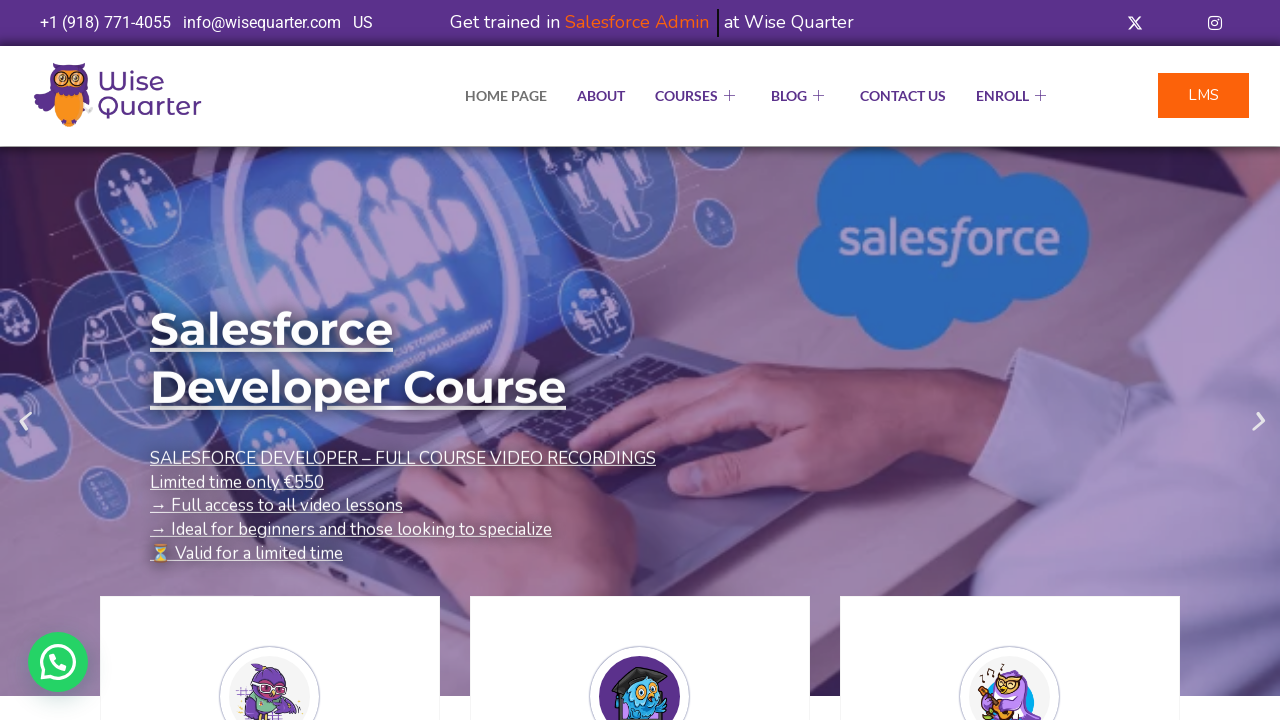